Tests date picker functionality by clicking the date input, selecting a month (June), year (2008), and day (21) from dropdown selectors

Starting URL: https://demoqa.com/date-picker

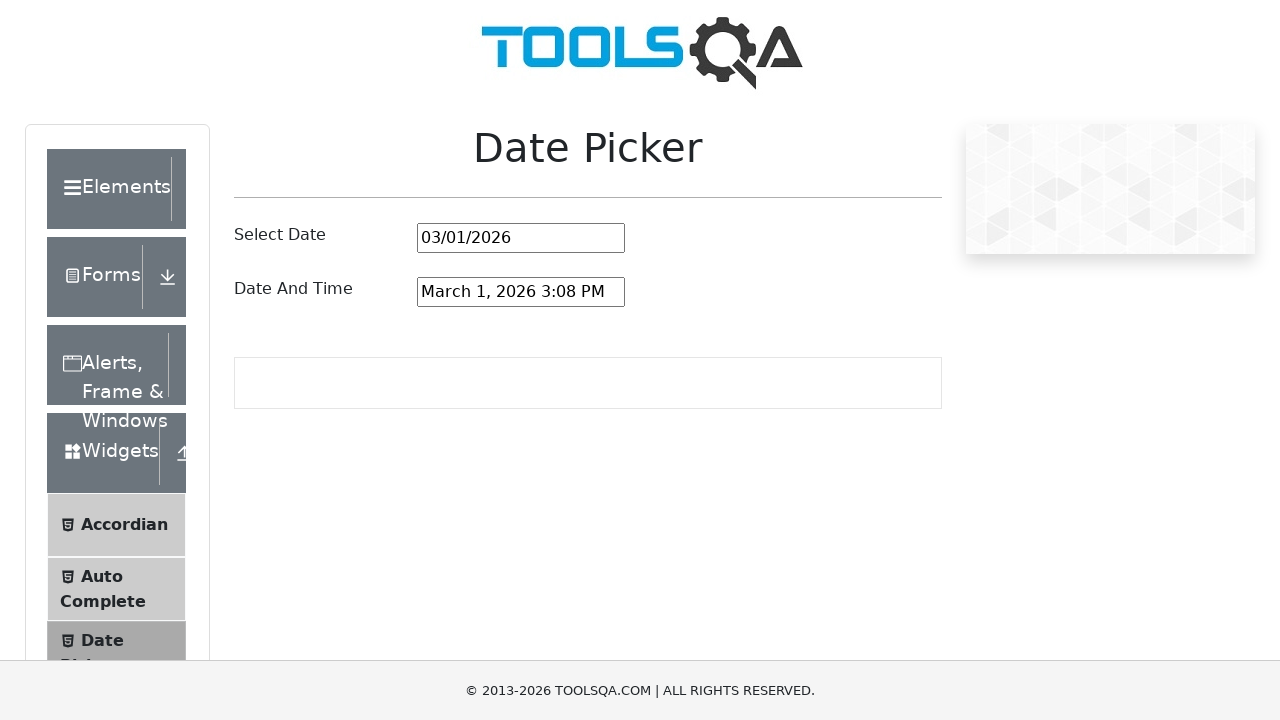

Clicked on the date picker input to open the calendar at (521, 238) on #datePickerMonthYearInput
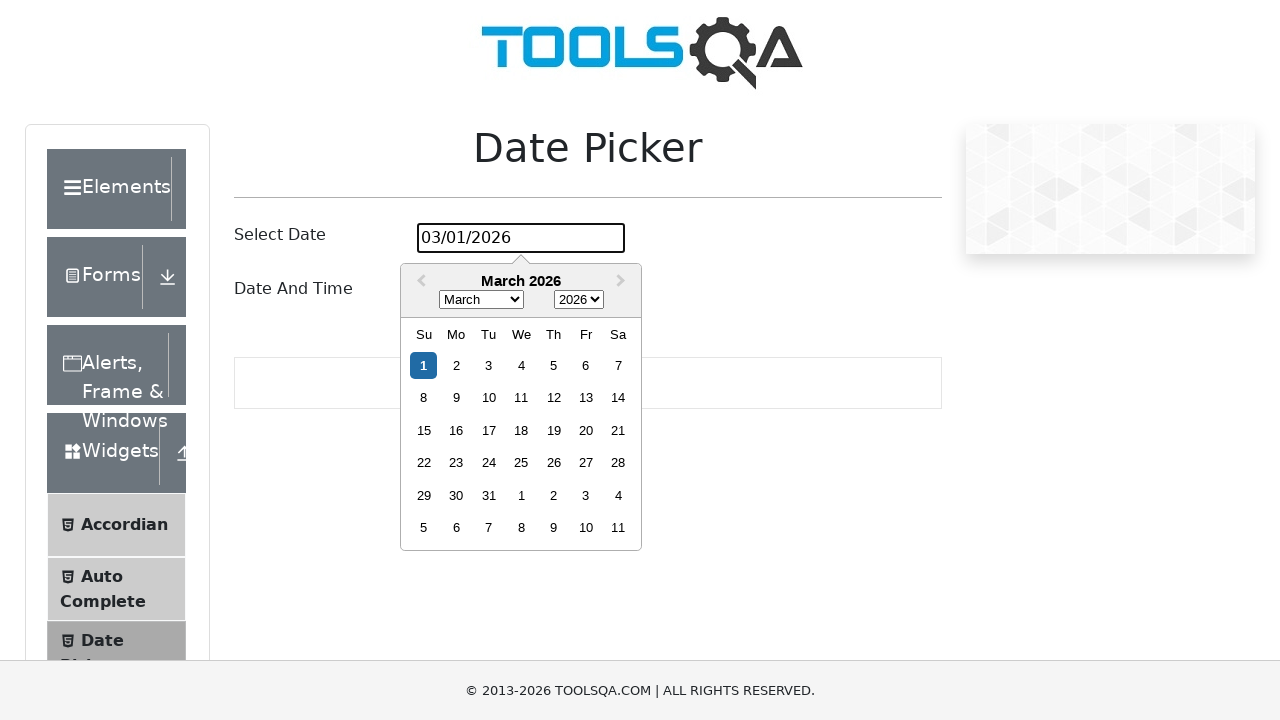

Selected June (month 5) from the month dropdown on select.react-datepicker__month-select
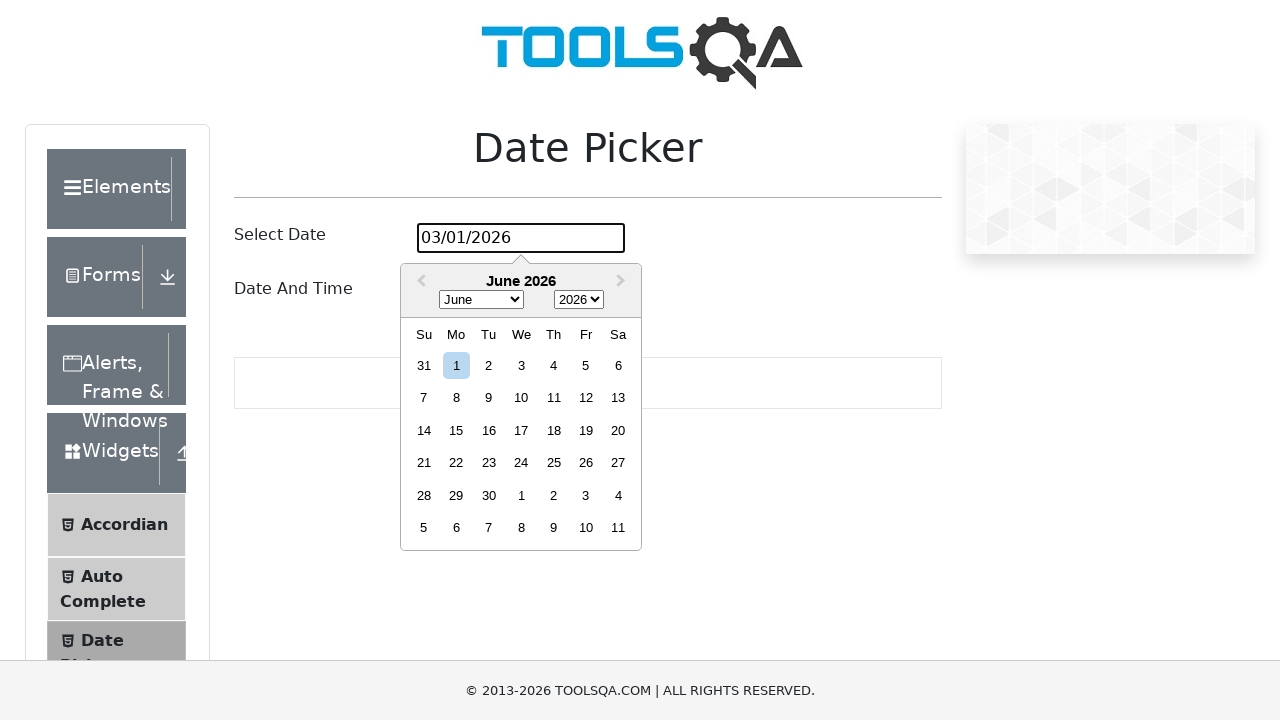

Selected year 2008 from the year dropdown on select.react-datepicker__year-select
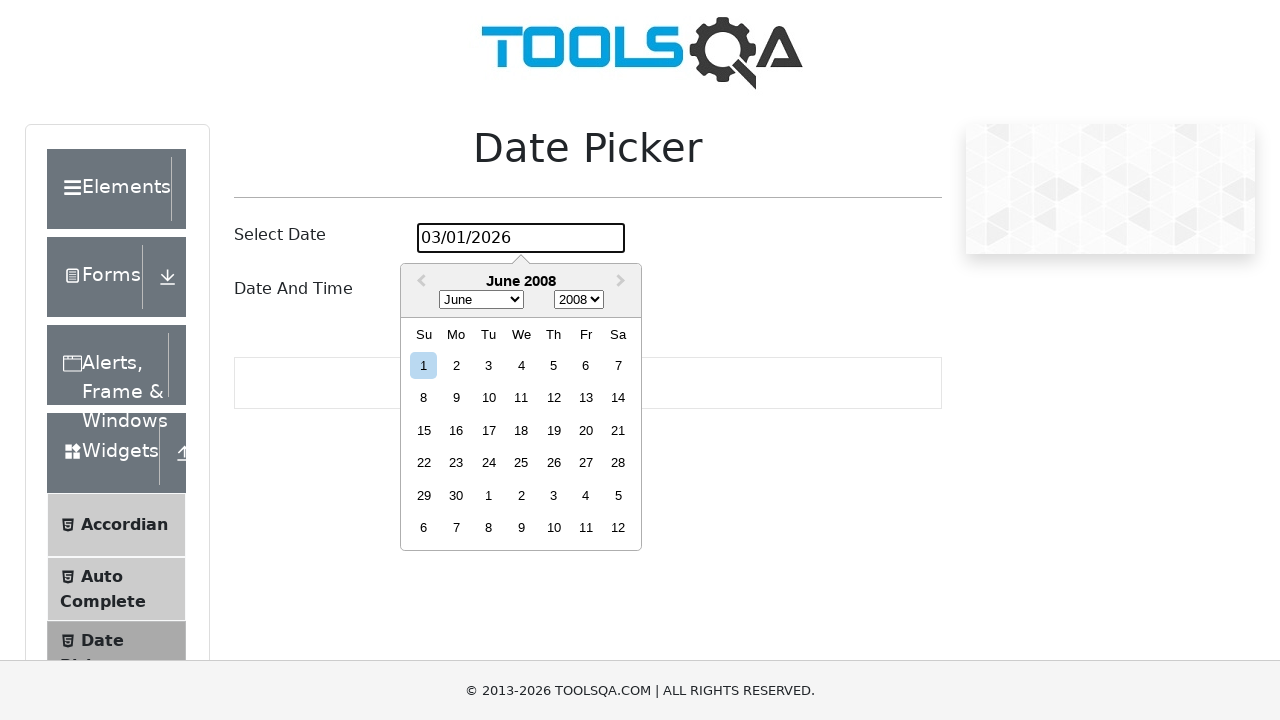

Clicked on day 21 to complete the date selection at (618, 430) on div.react-datepicker__day--021
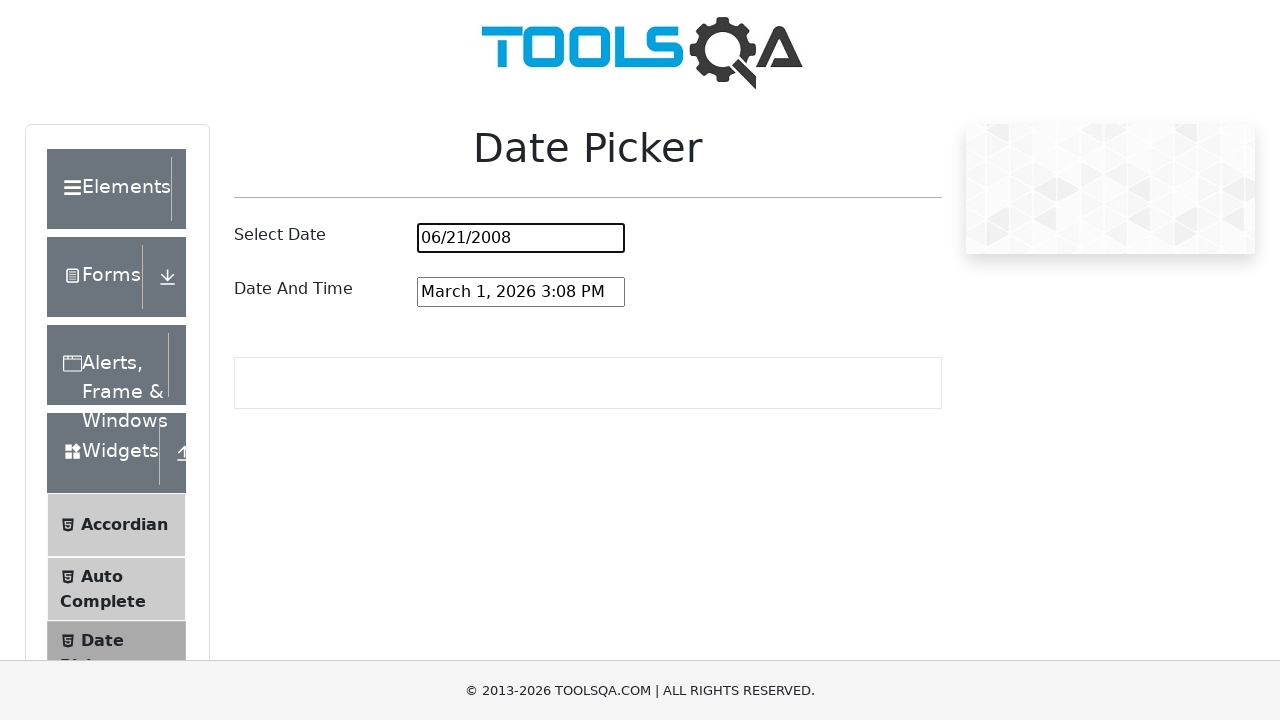

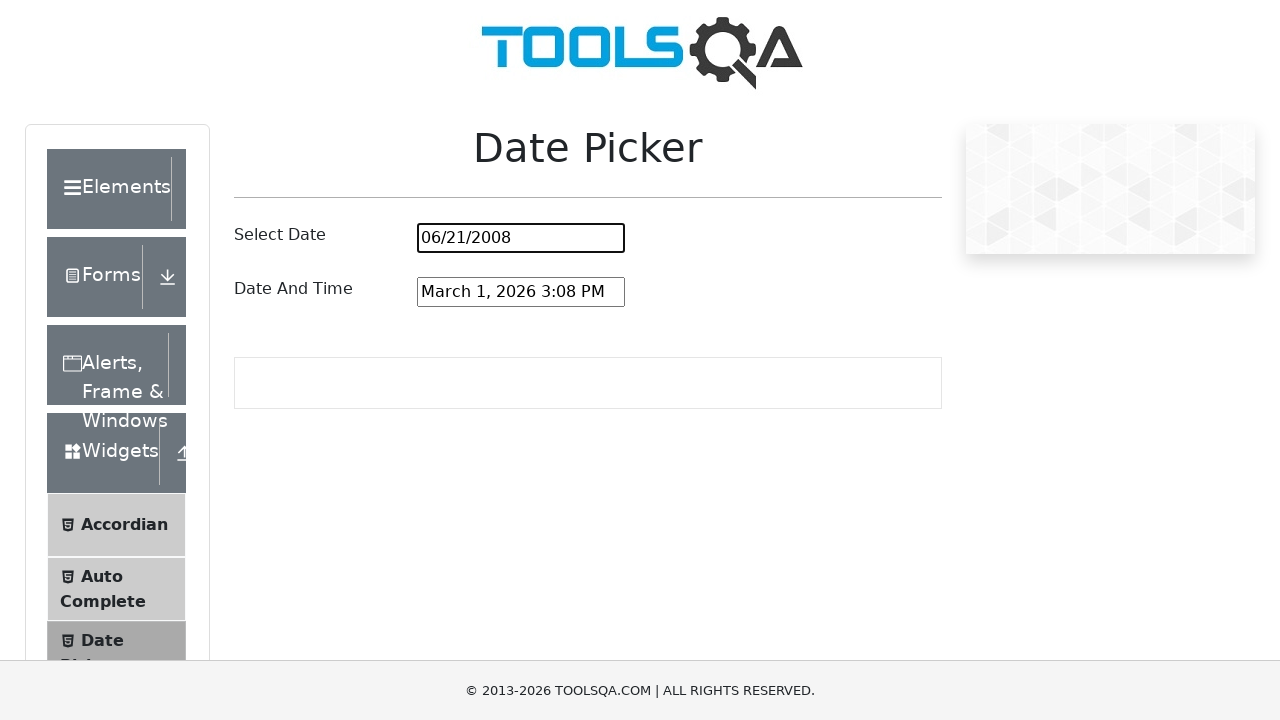